Tests the large modal dialog by clicking the large modal button, verifying the modal appears with text, and closing it

Starting URL: https://demoqa.com/modal-dialogs

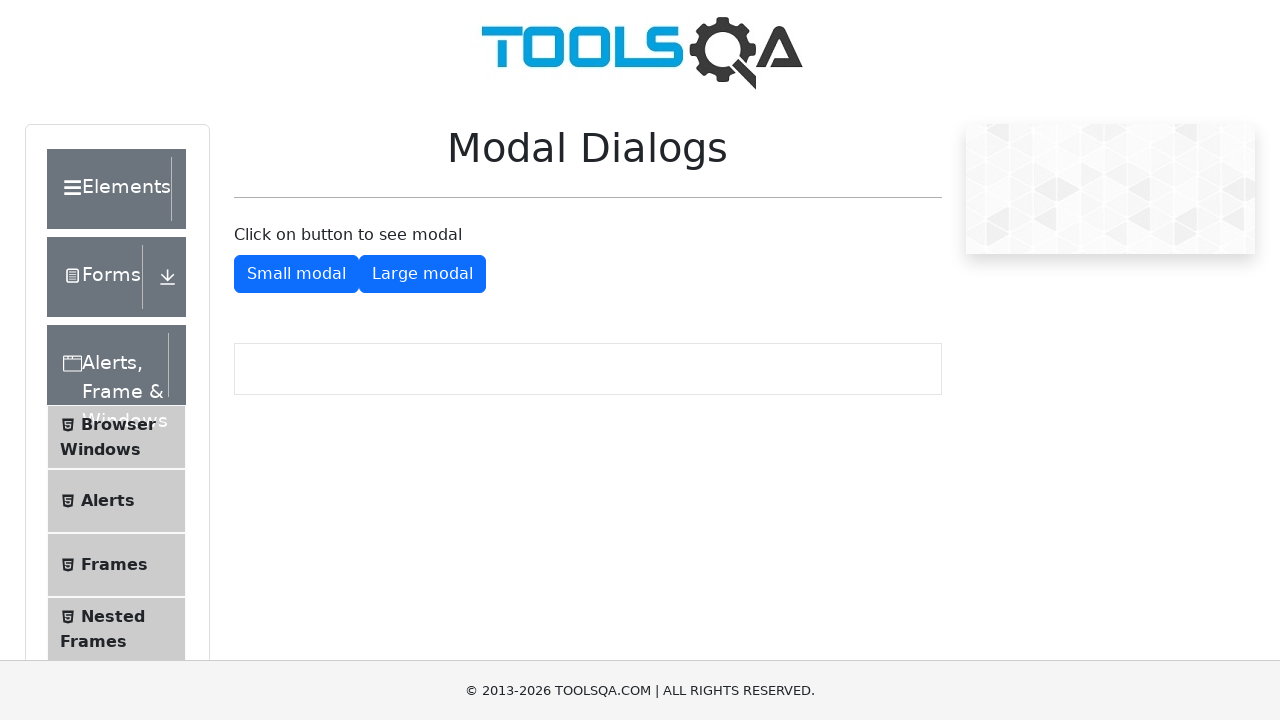

Clicked the large modal button at (422, 274) on #showLargeModal
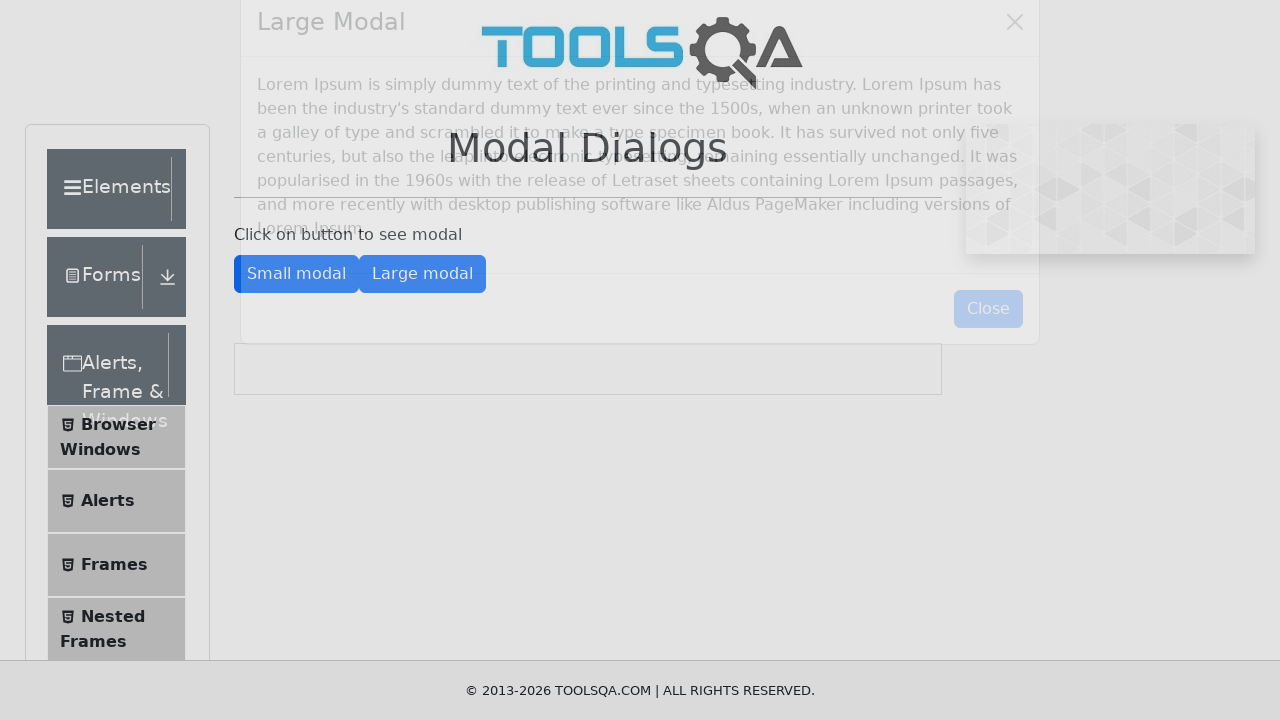

Large modal dialog appeared with content
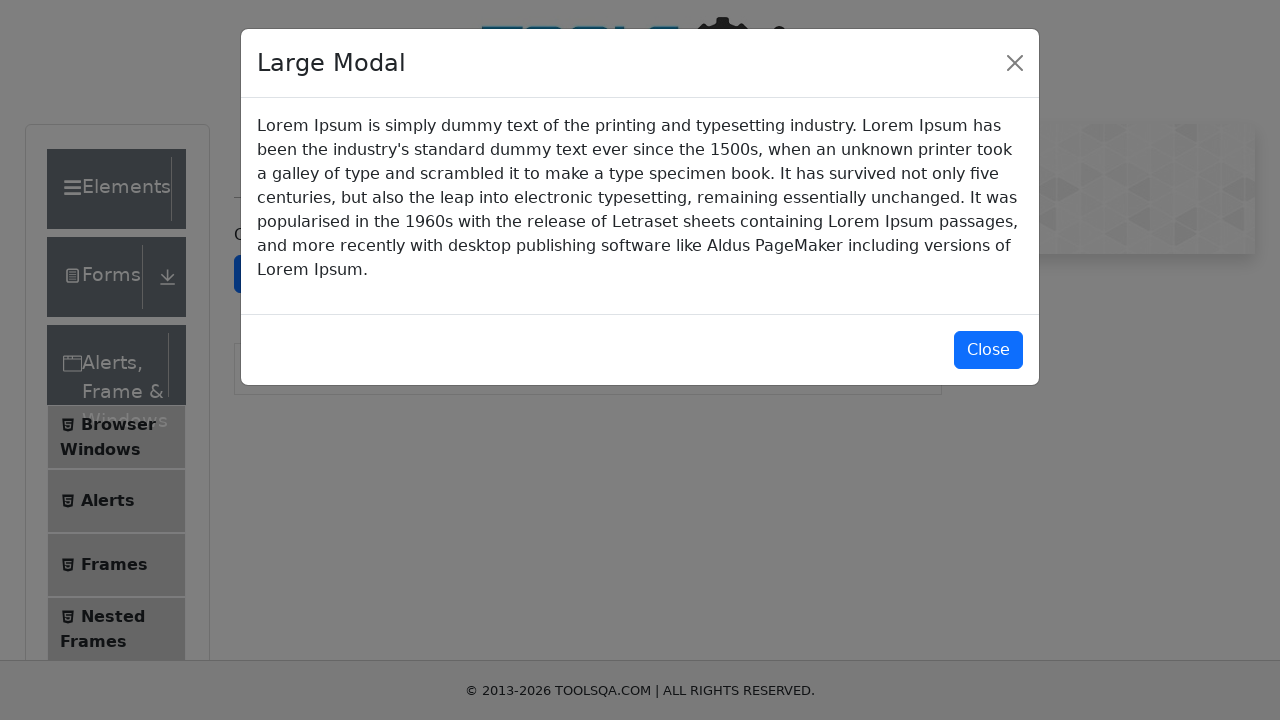

Clicked the close button to dismiss the modal at (988, 350) on #closeLargeModal
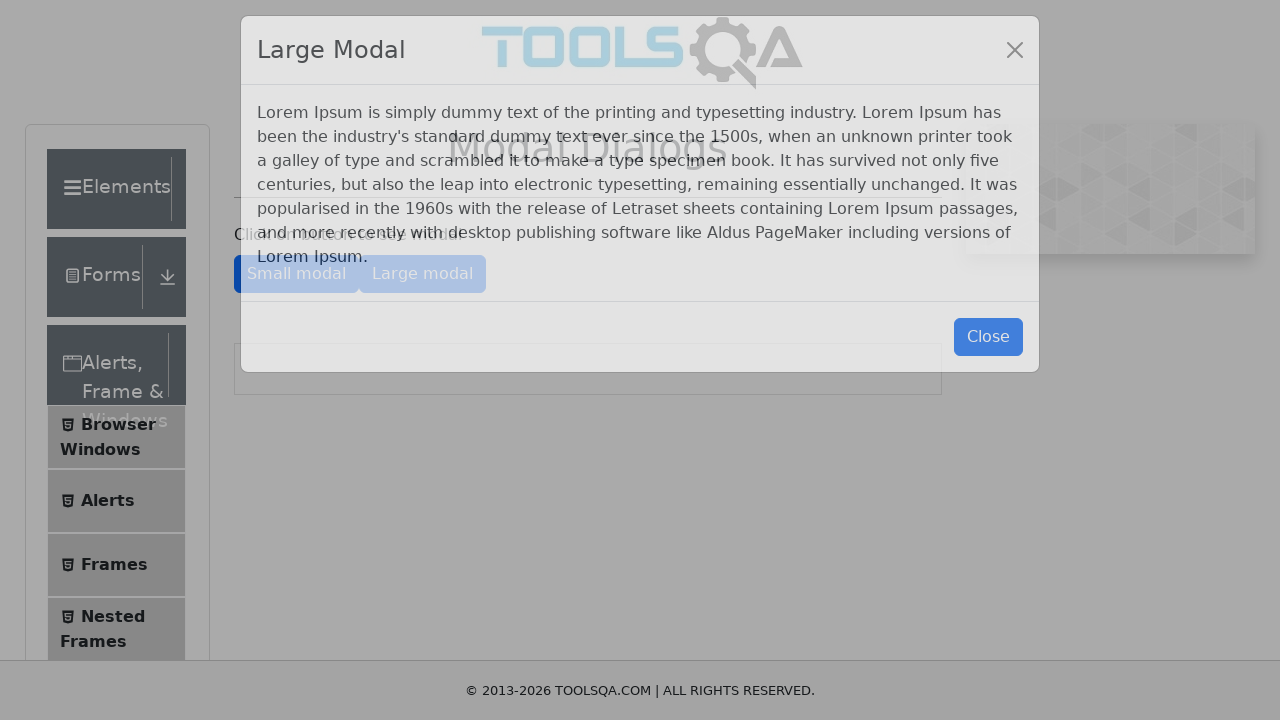

Large modal closed successfully
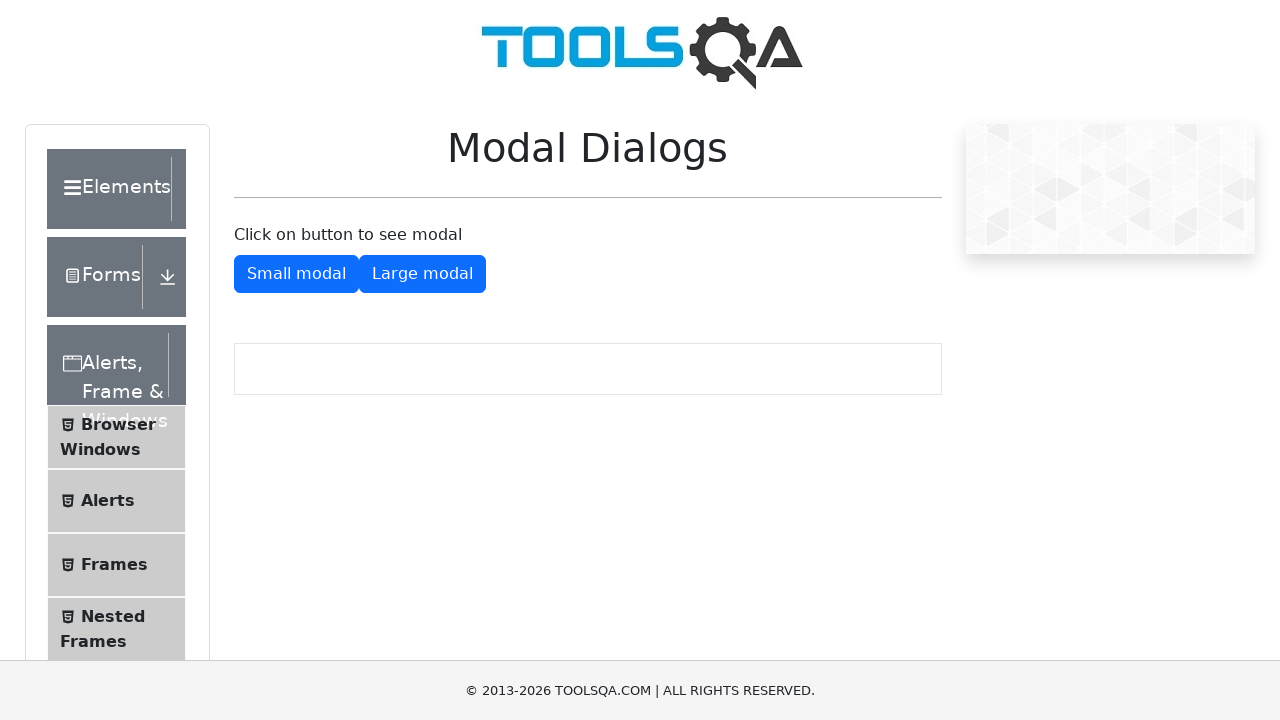

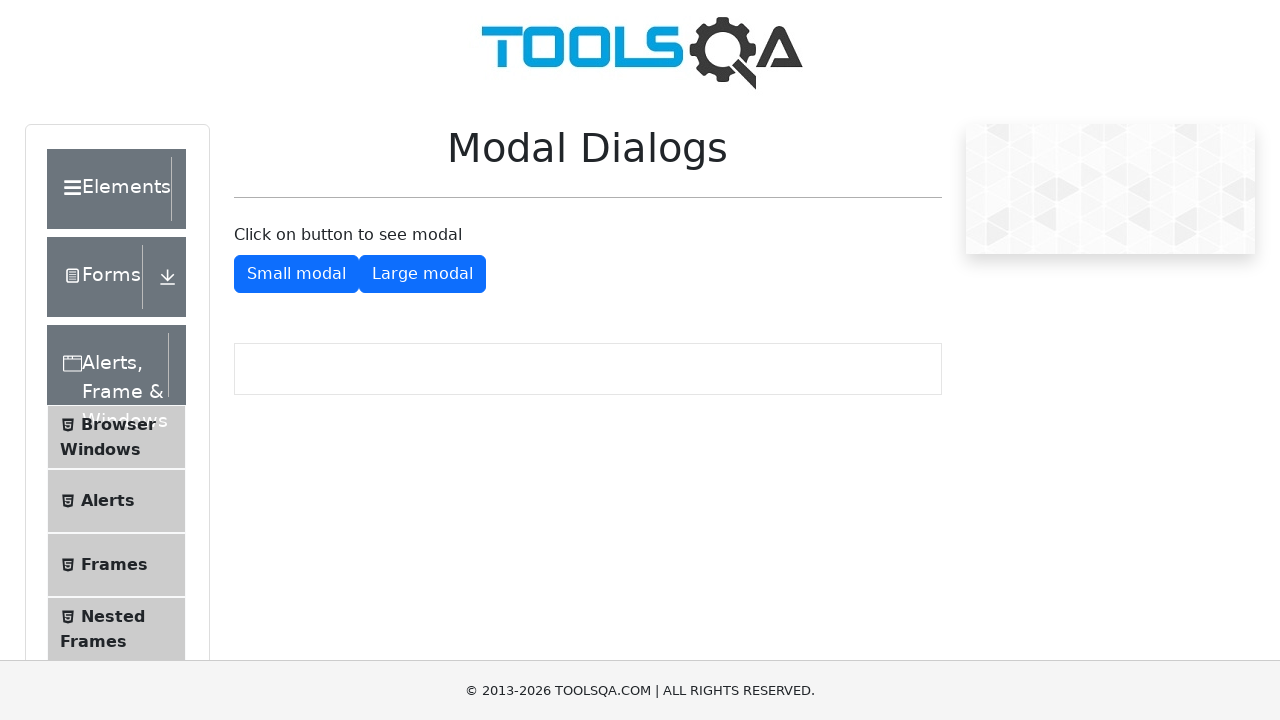